Tests the DemoQA elements page by navigating to the buttons section and clicking a button to verify the dynamic message appears

Starting URL: https://demoqa.com/elements

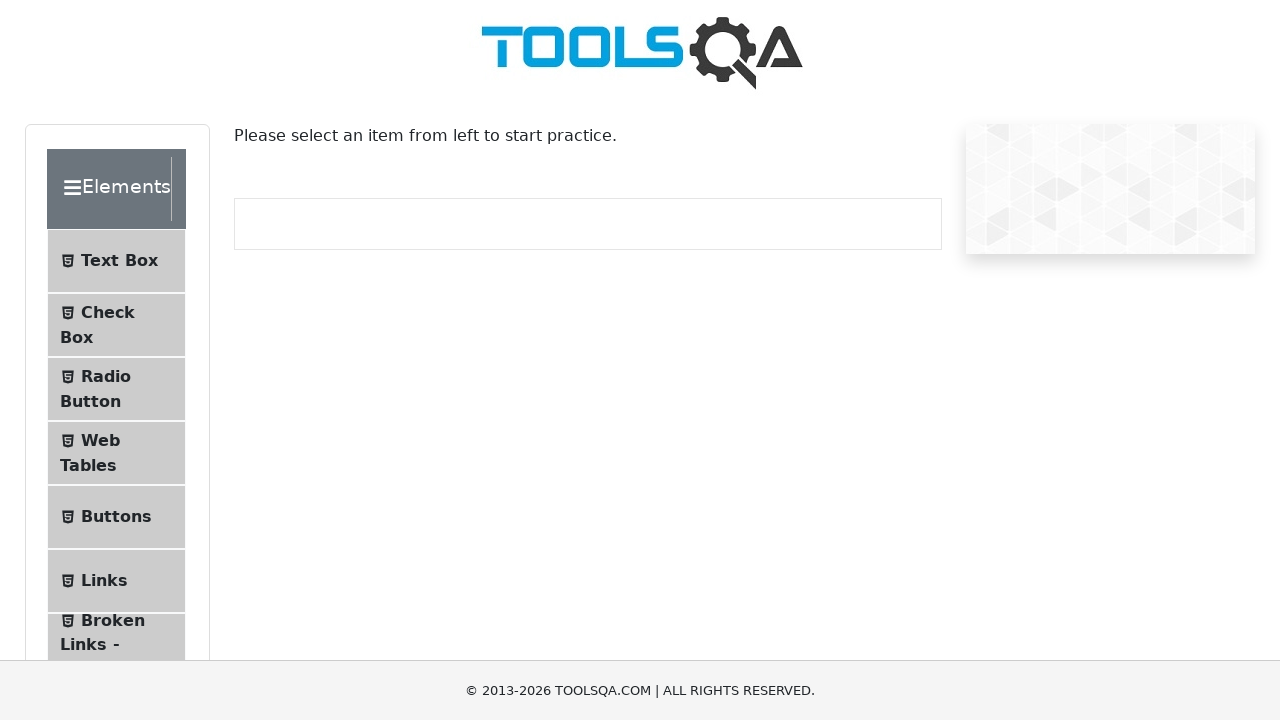

Clicked on the Buttons element in the sidebar at (116, 517) on (//*[@id='item-4'])[1]
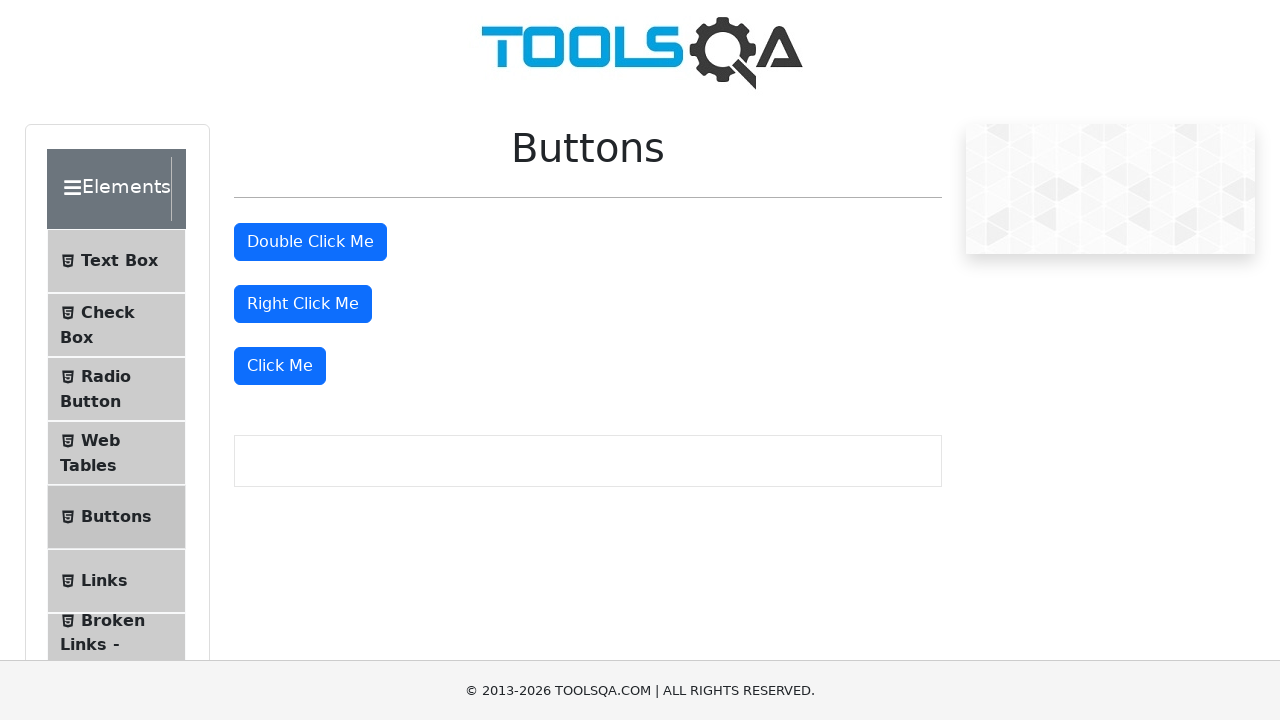

Clicked on the ClickMe button at (280, 366) on (//*[@class='mt-4'])[2]/button
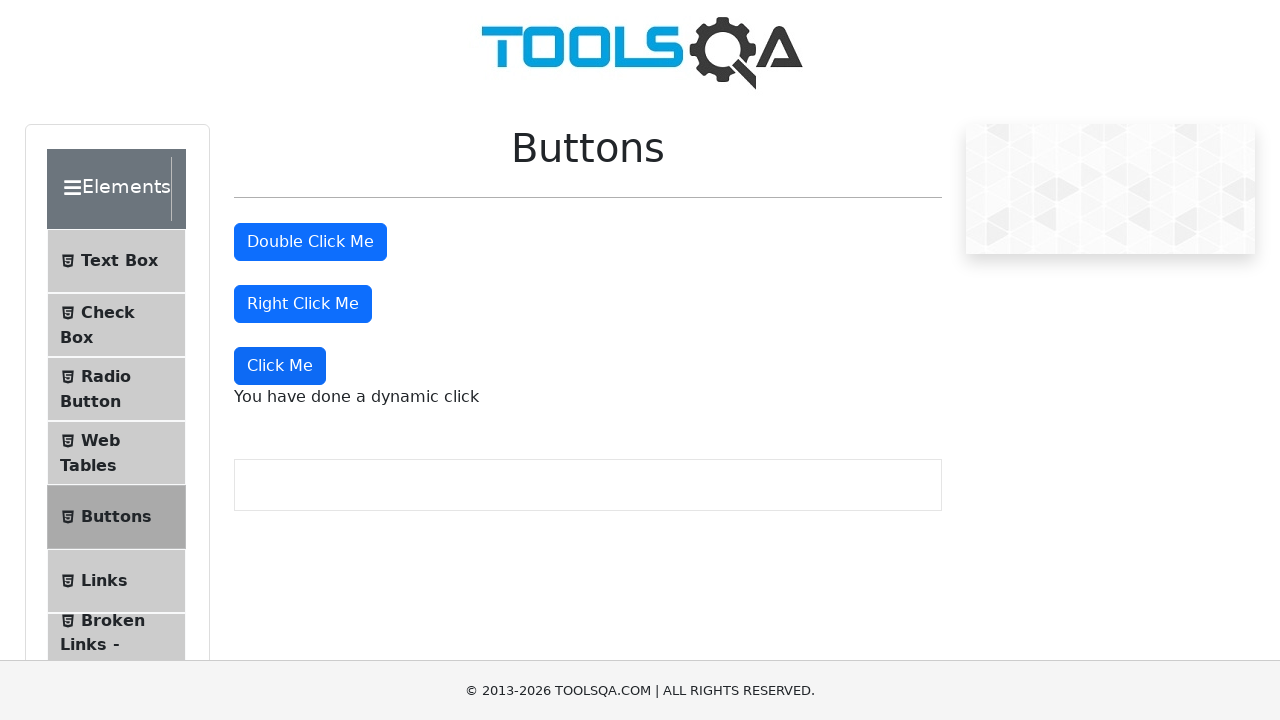

Dynamic click message appeared on the page
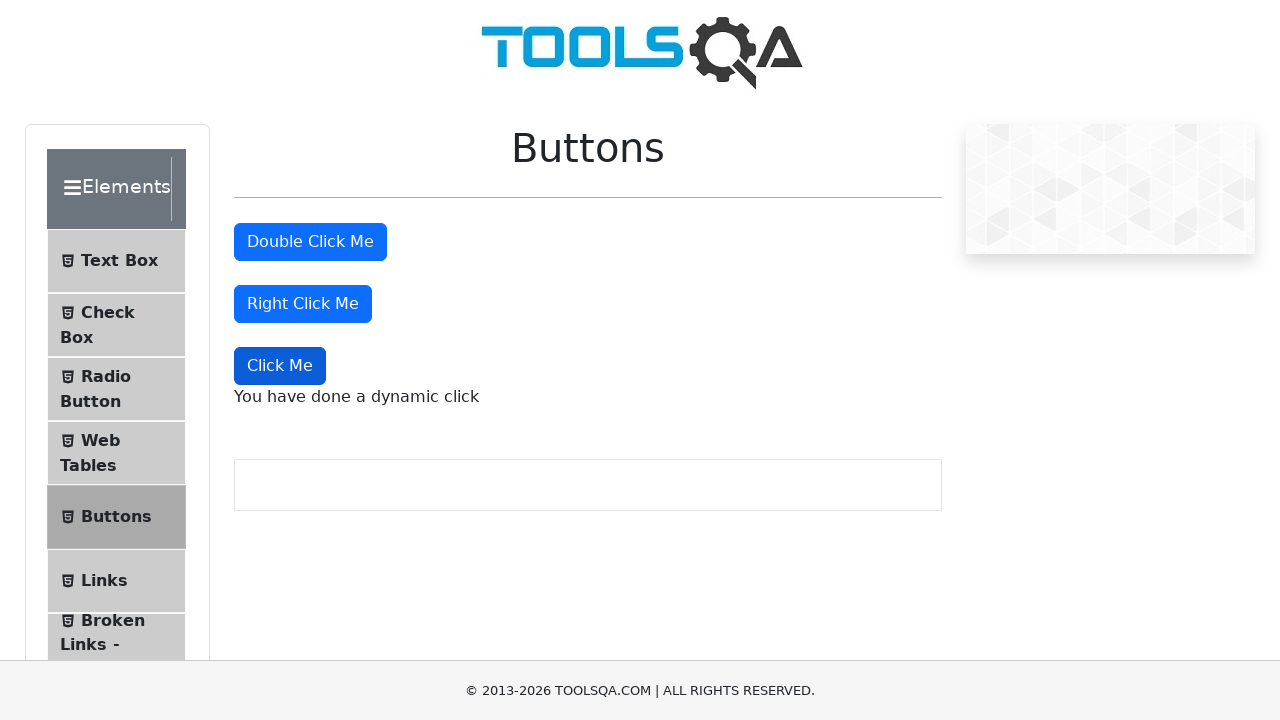

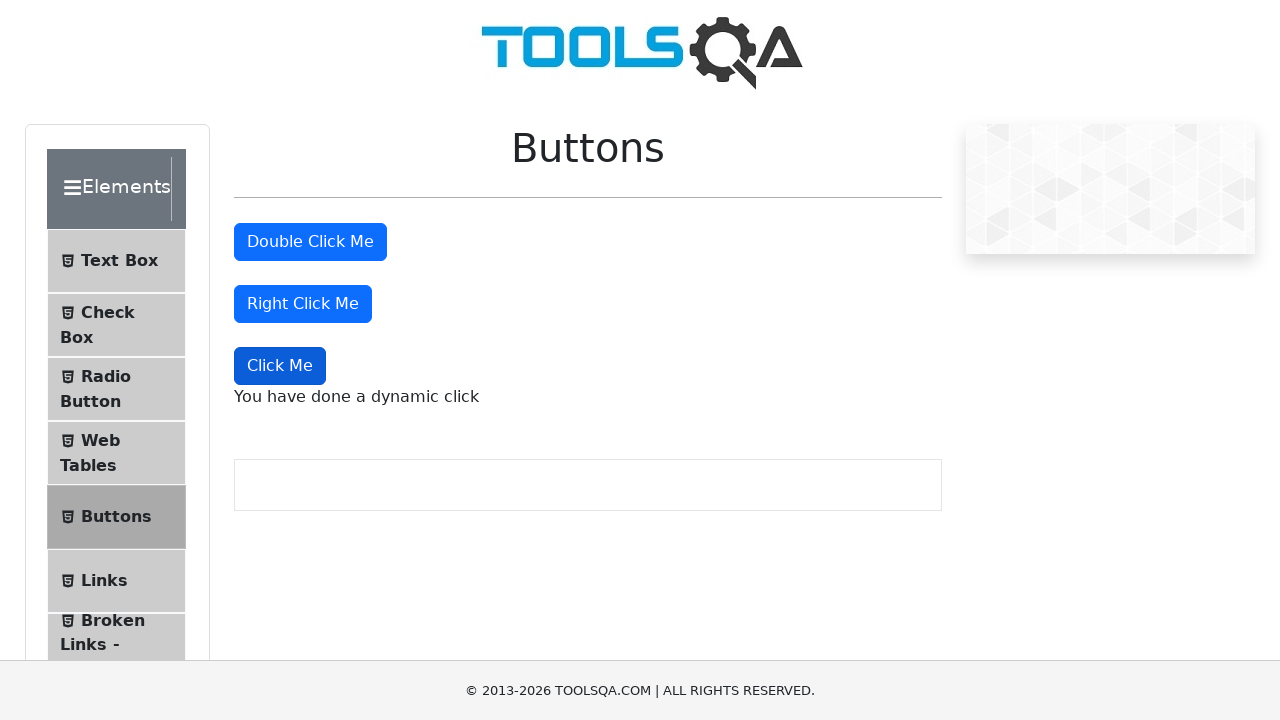